Tests removing an element by first adding it and then clicking to remove it

Starting URL: https://the-internet.herokuapp.com/

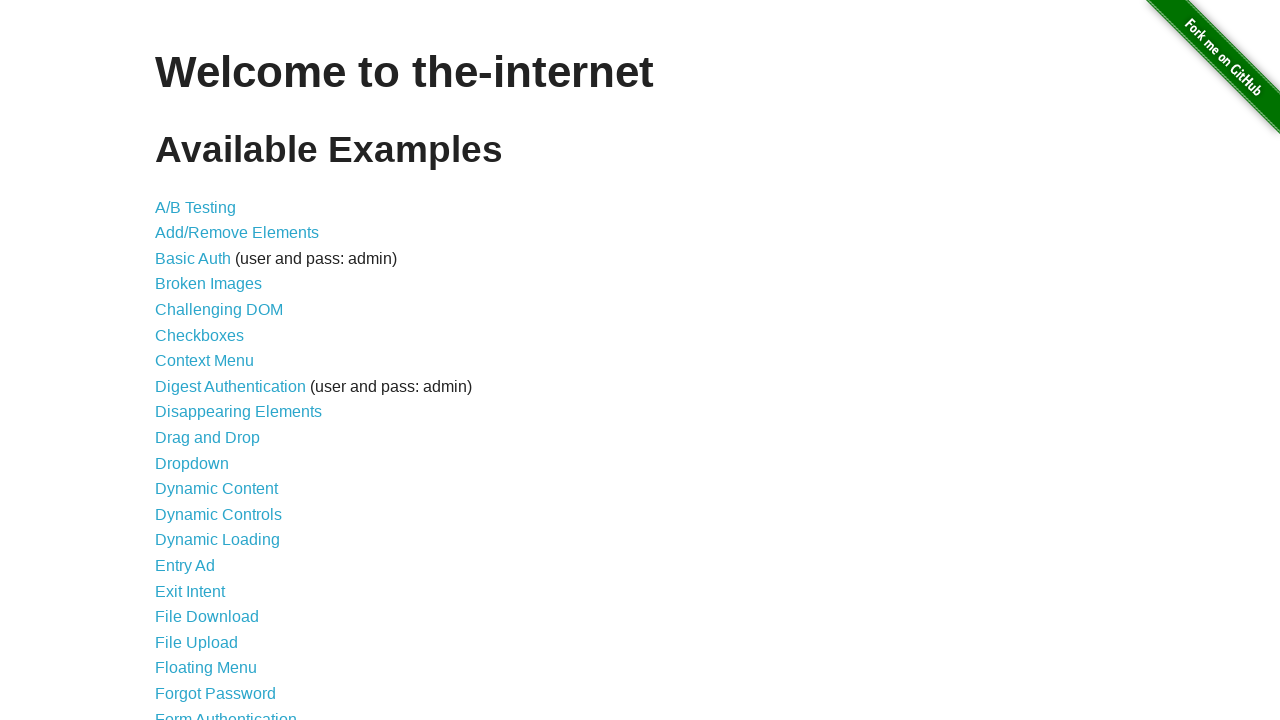

Clicked on Add/Remove Elements link at (237, 233) on a[href='/add_remove_elements/']
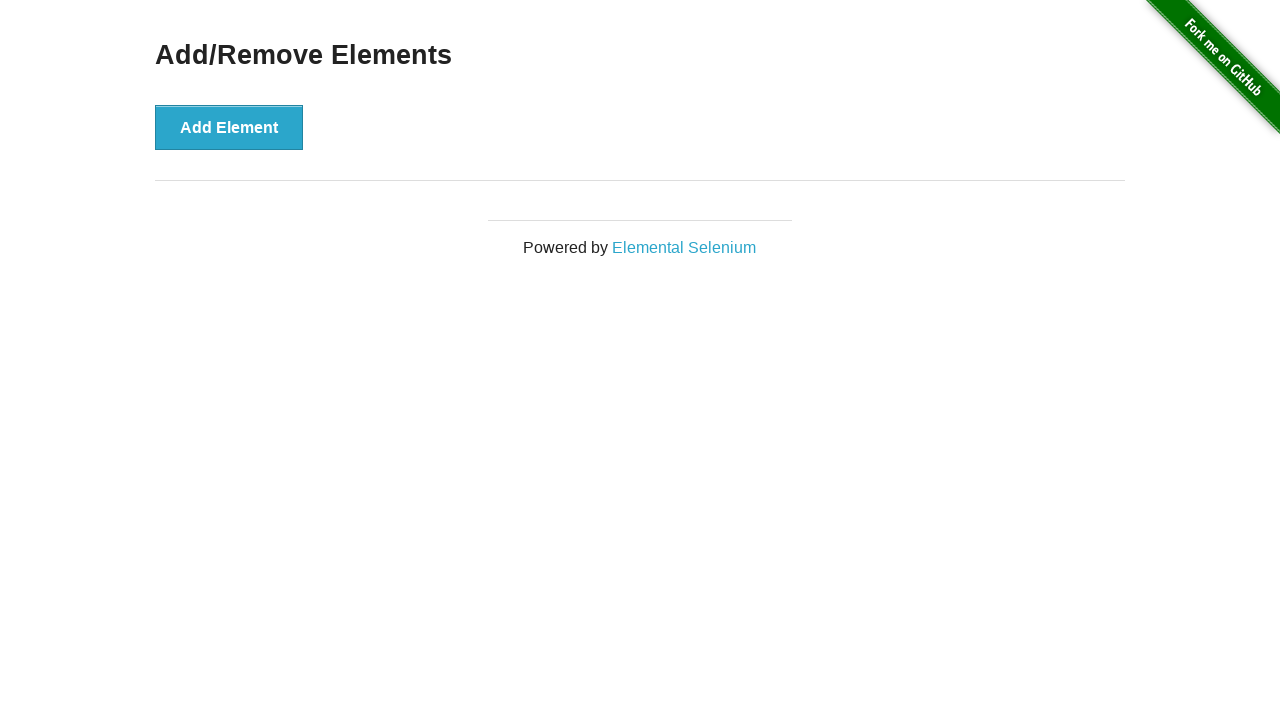

Clicked Add Element button to add new element at (229, 127) on button[onclick='addElement()']
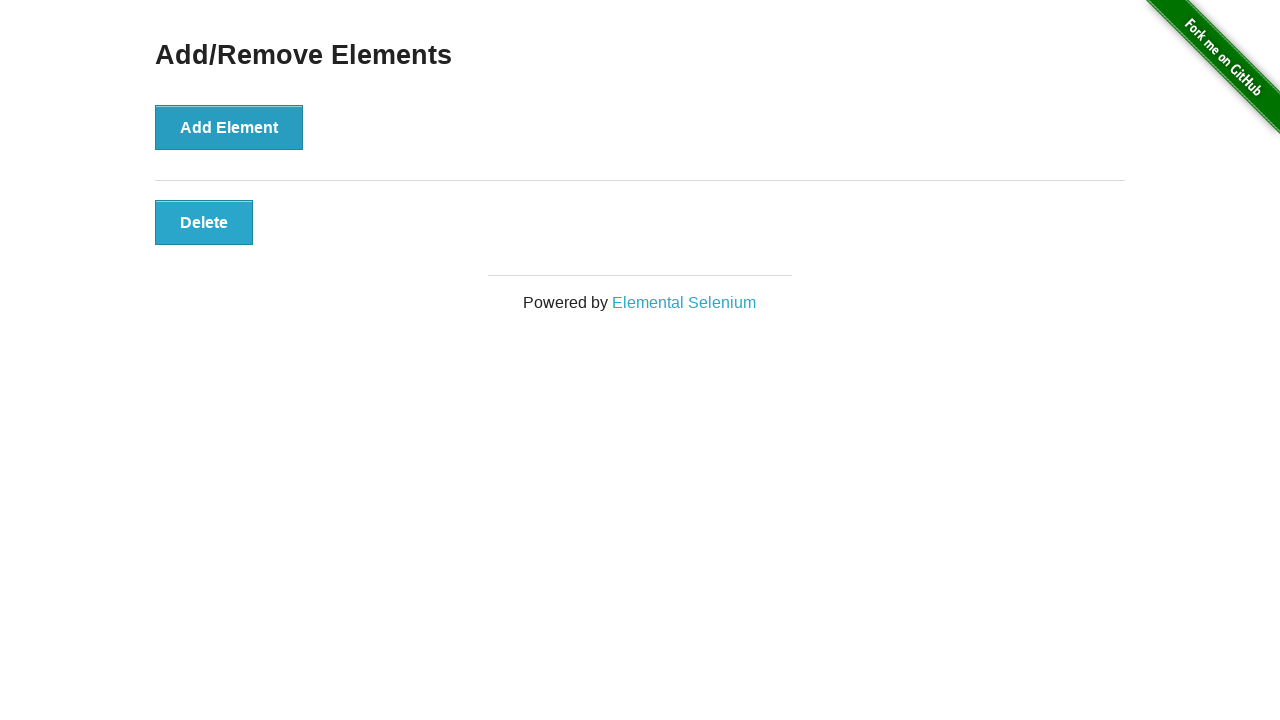

Clicked the added element to remove it at (204, 222) on button.added-manually
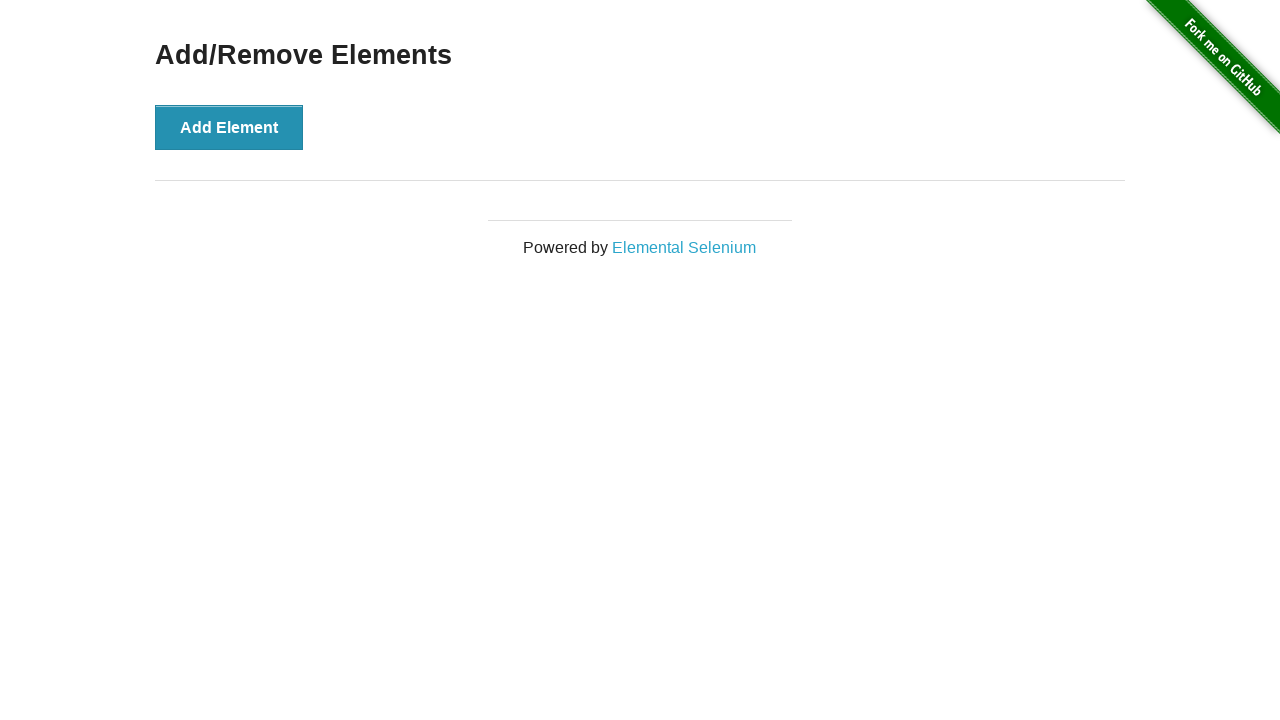

Waited 500ms for element removal to complete
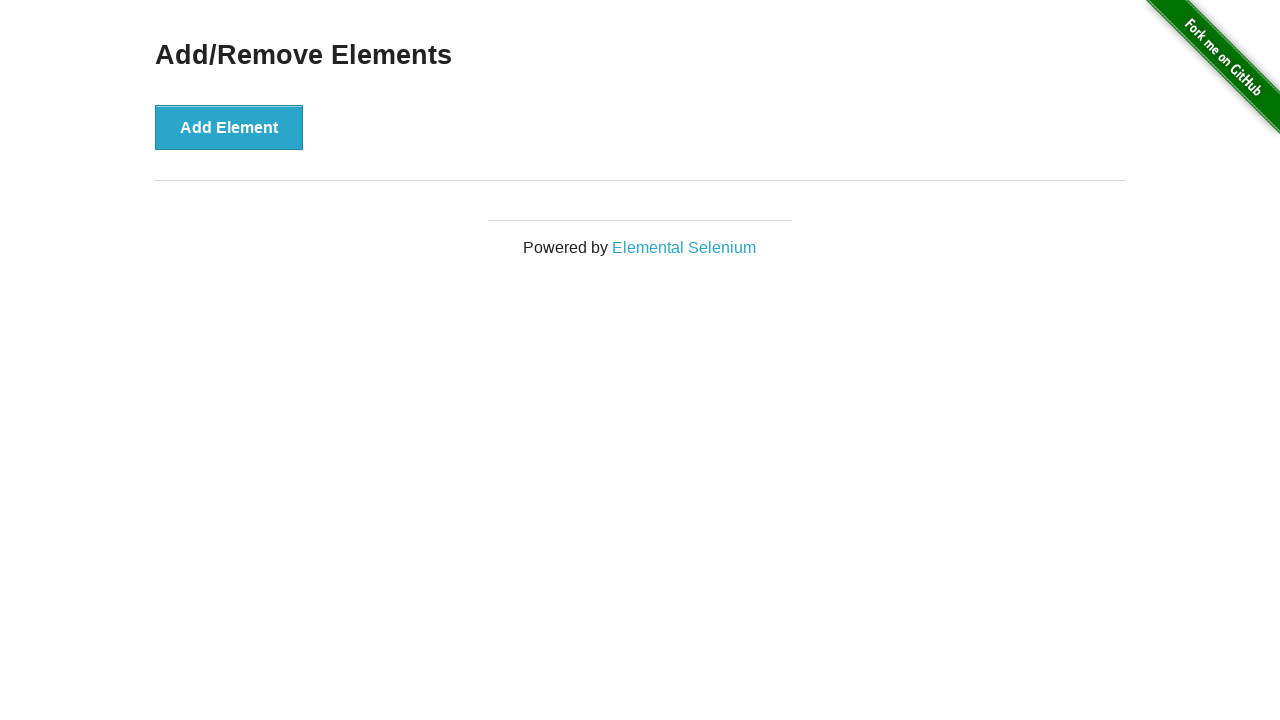

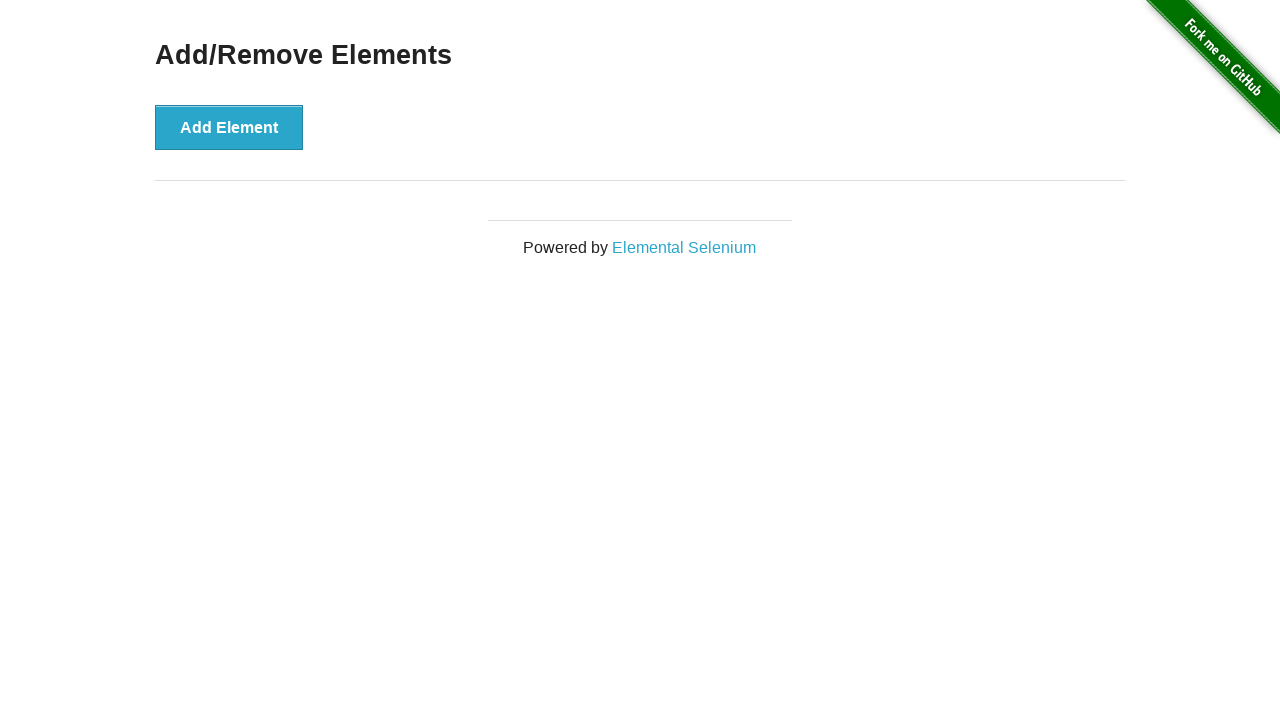